Tests file upload functionality by selecting and uploading a file to the upload form

Starting URL: https://demoqa.com/upload-download

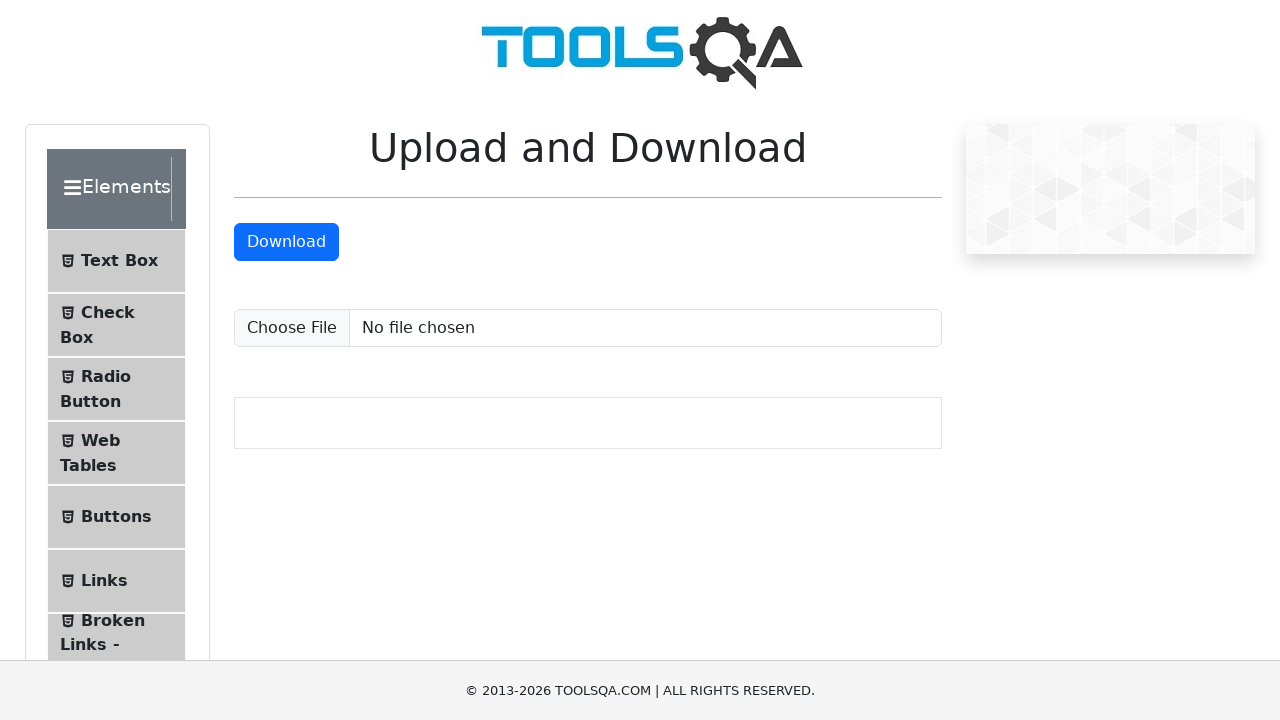

Created temporary test file for upload
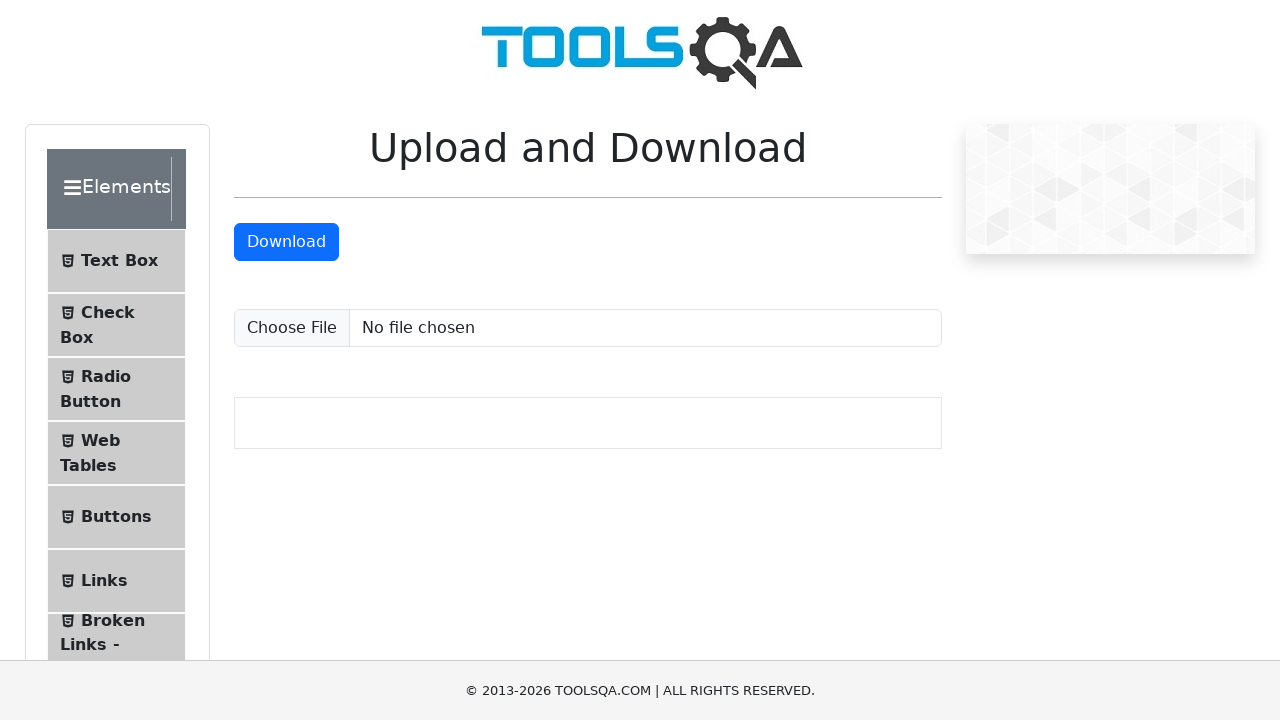

Selected and uploaded file to the upload form
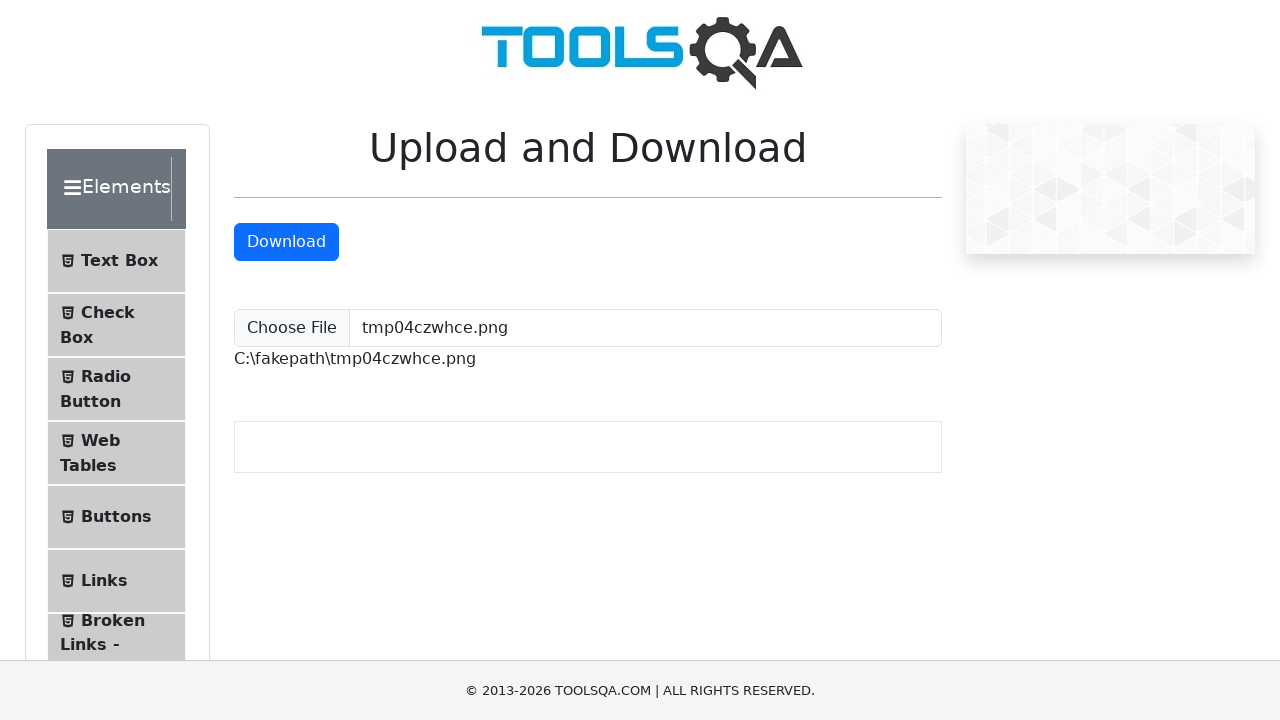

Cleaned up temporary file after upload
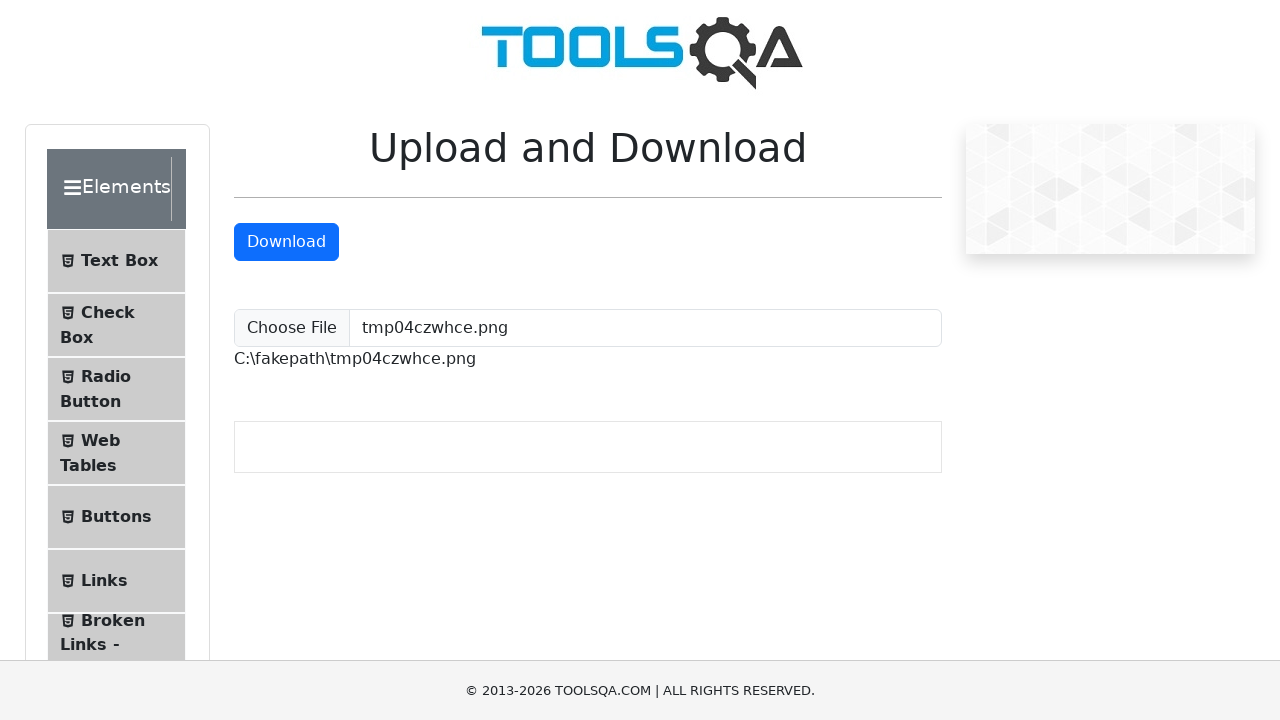

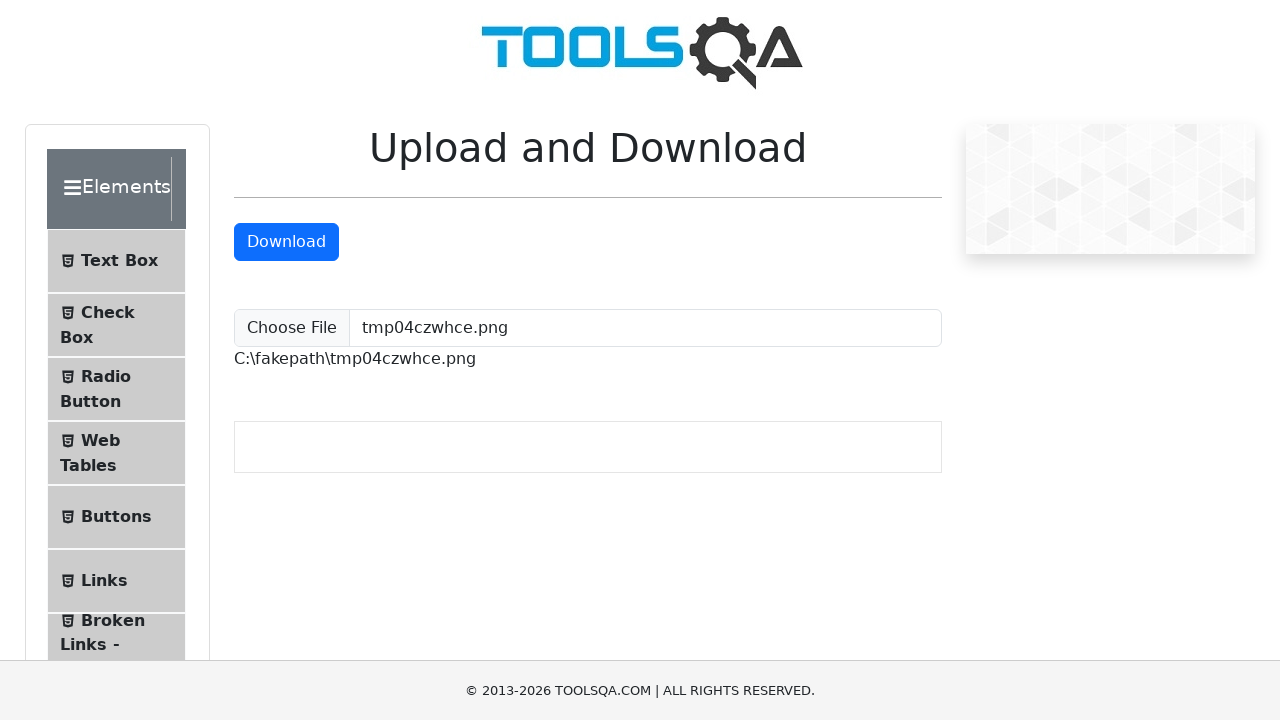